Tests adding todo items to a TodoMVC app by filling the input field and pressing Enter for two items, then verifying they appear in the list.

Starting URL: https://demo.playwright.dev/todomvc

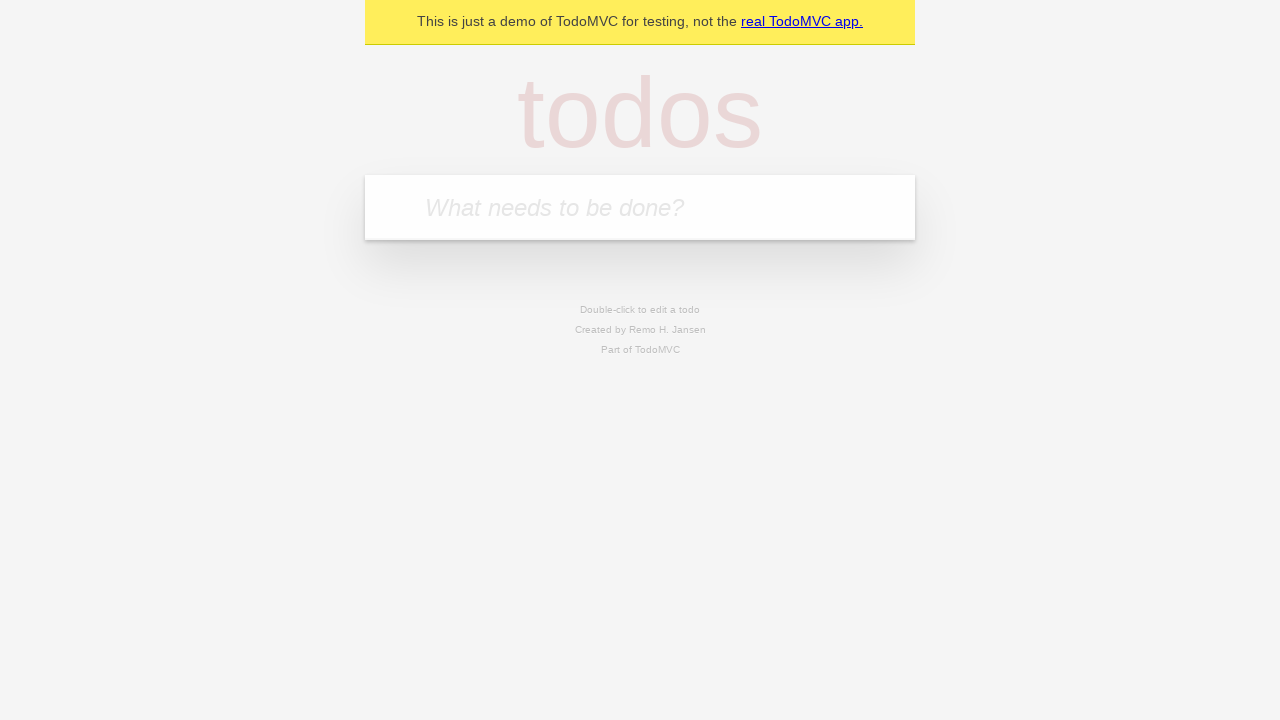

Filled todo input field with 'buy some cheese' on internal:attr=[placeholder="What needs to be done?"i]
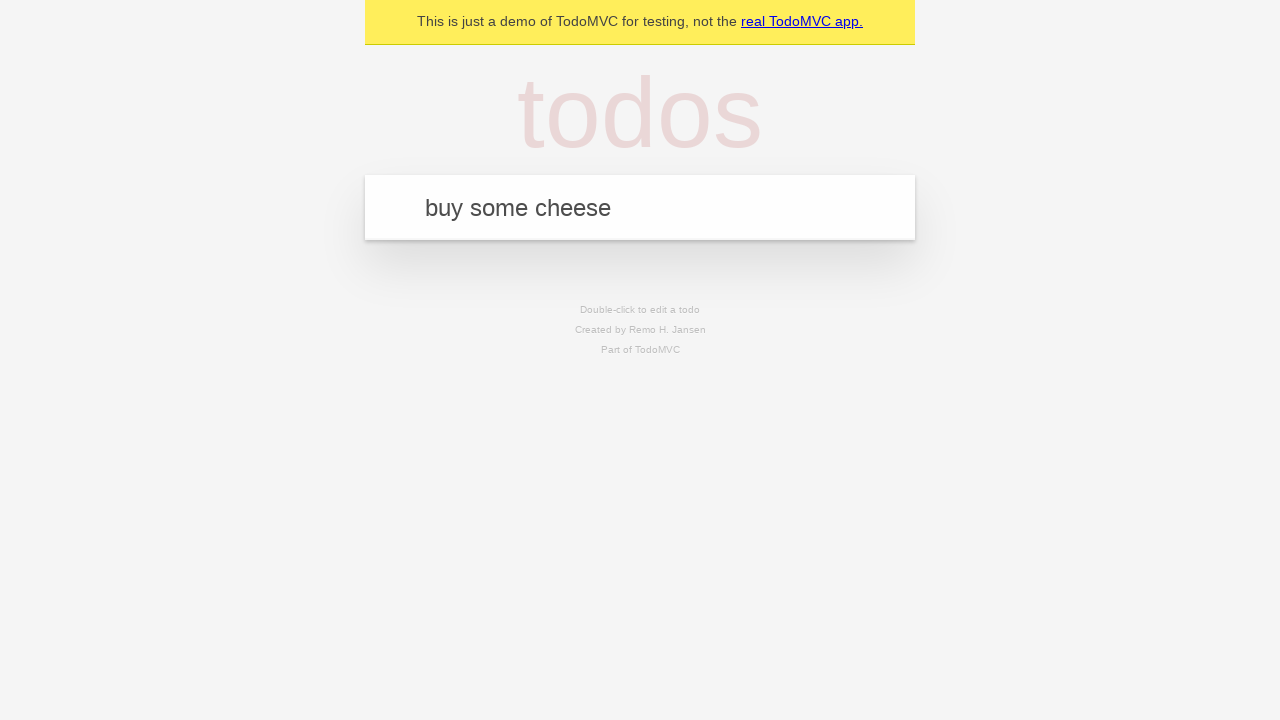

Pressed Enter to add first todo item on internal:attr=[placeholder="What needs to be done?"i]
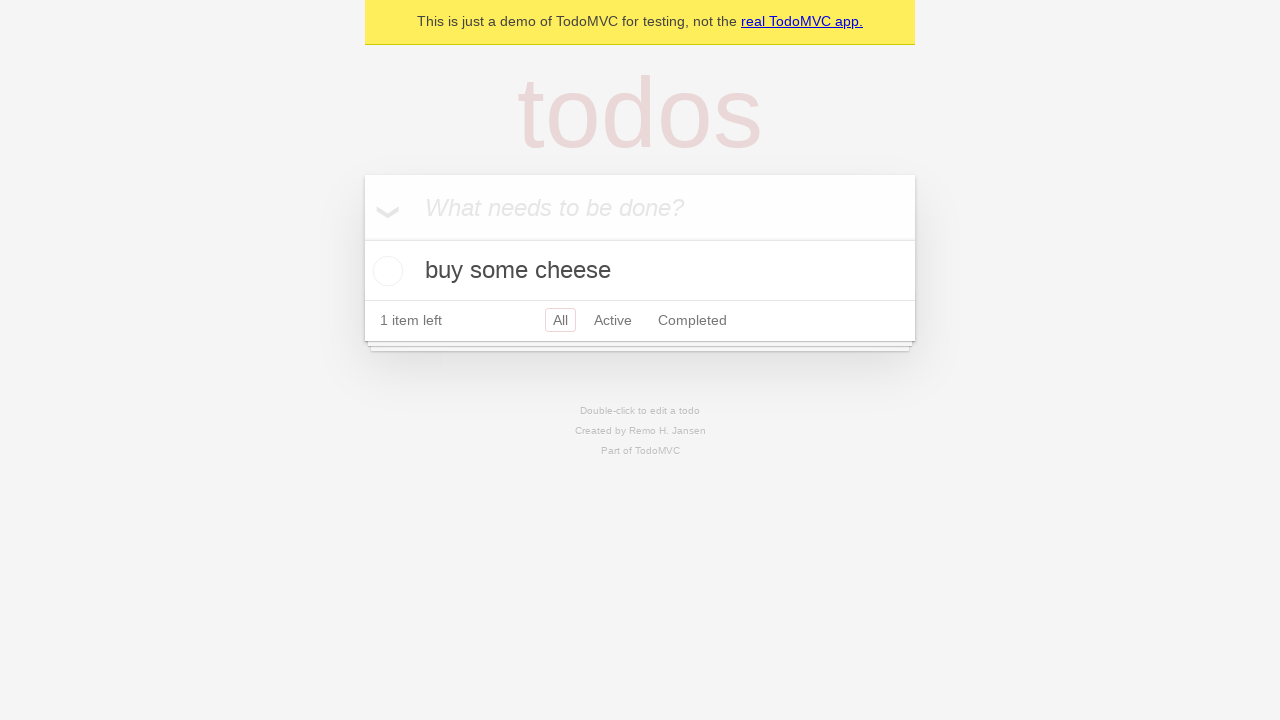

Filled todo input field with 'feed the cat' on internal:attr=[placeholder="What needs to be done?"i]
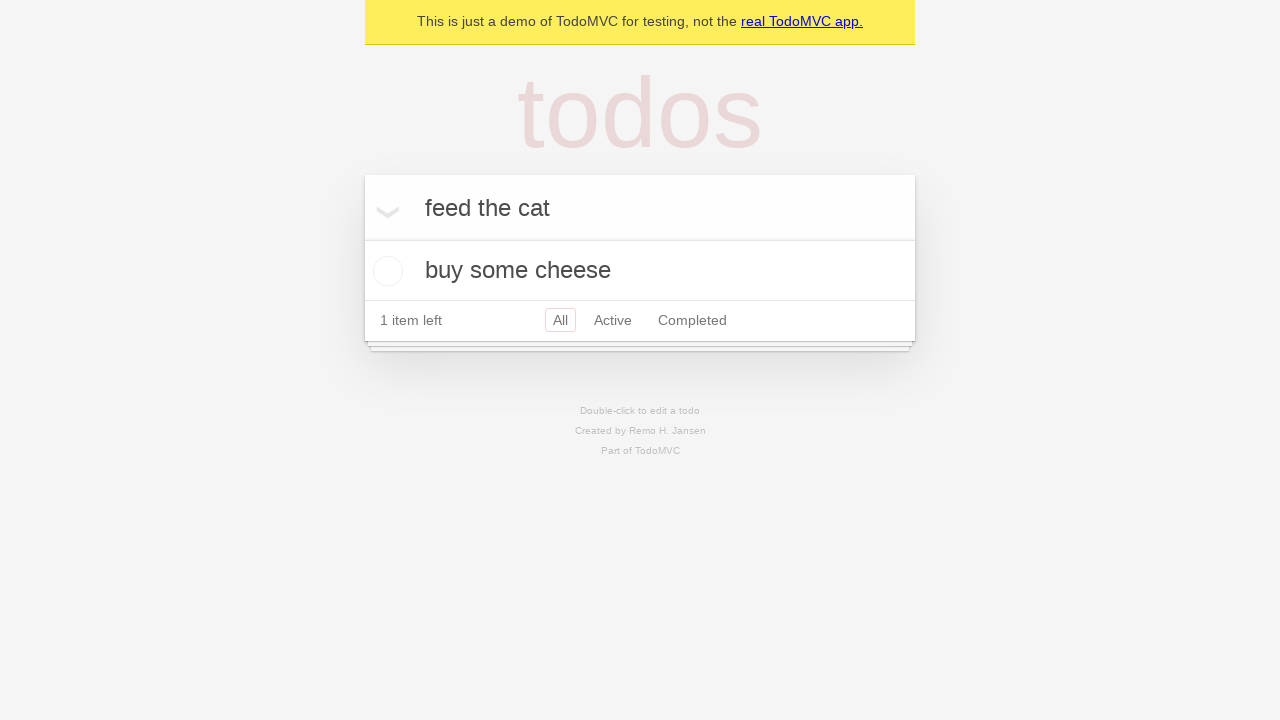

Pressed Enter to add second todo item on internal:attr=[placeholder="What needs to be done?"i]
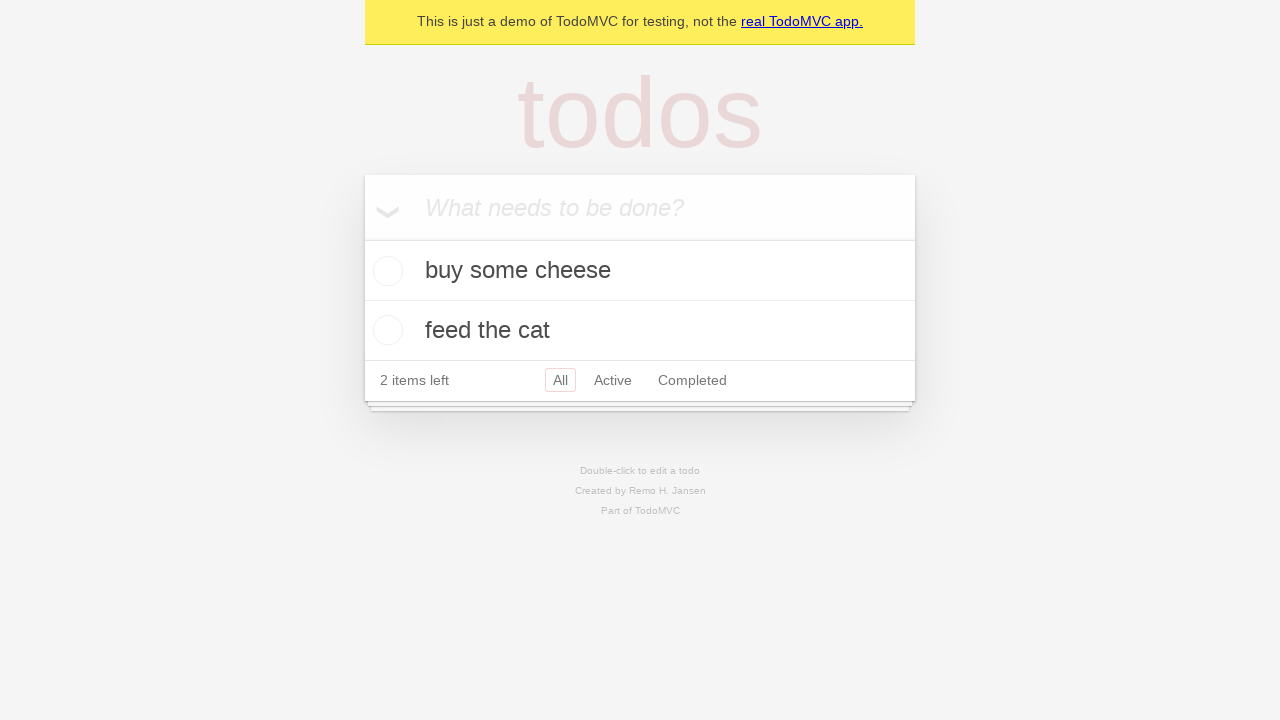

Todo items appeared in the list
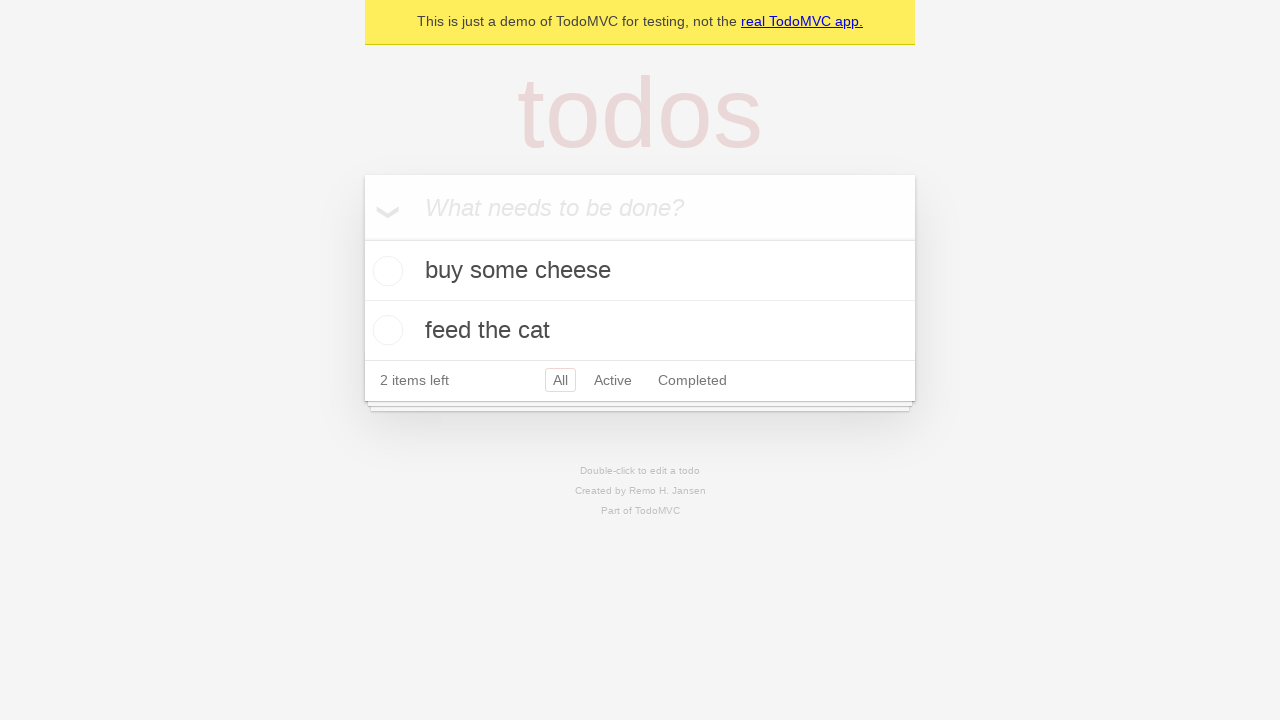

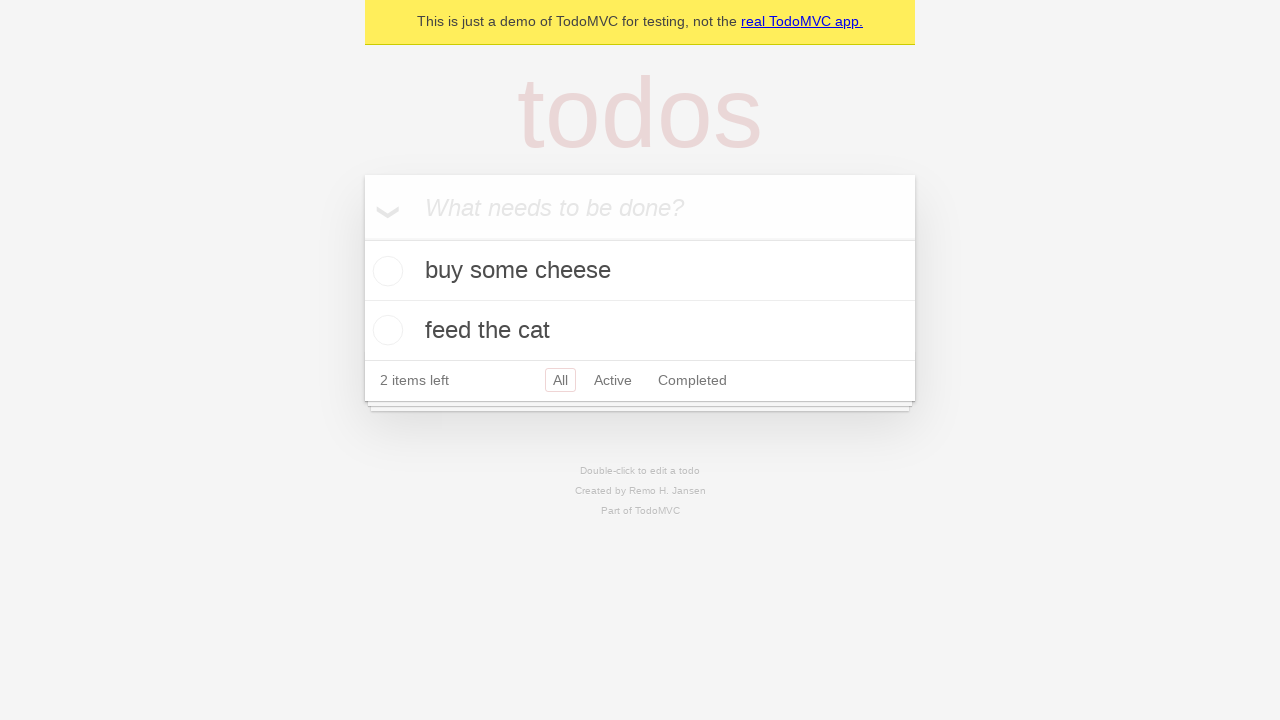